Tests a registration/contact form by filling out all fields including first name, last name, gender, date of birth, address, email, password, company, role selection, and comments, then submitting the form.

Starting URL: https://katalon-test.s3.amazonaws.com/demo-aut/dist/html/form.html

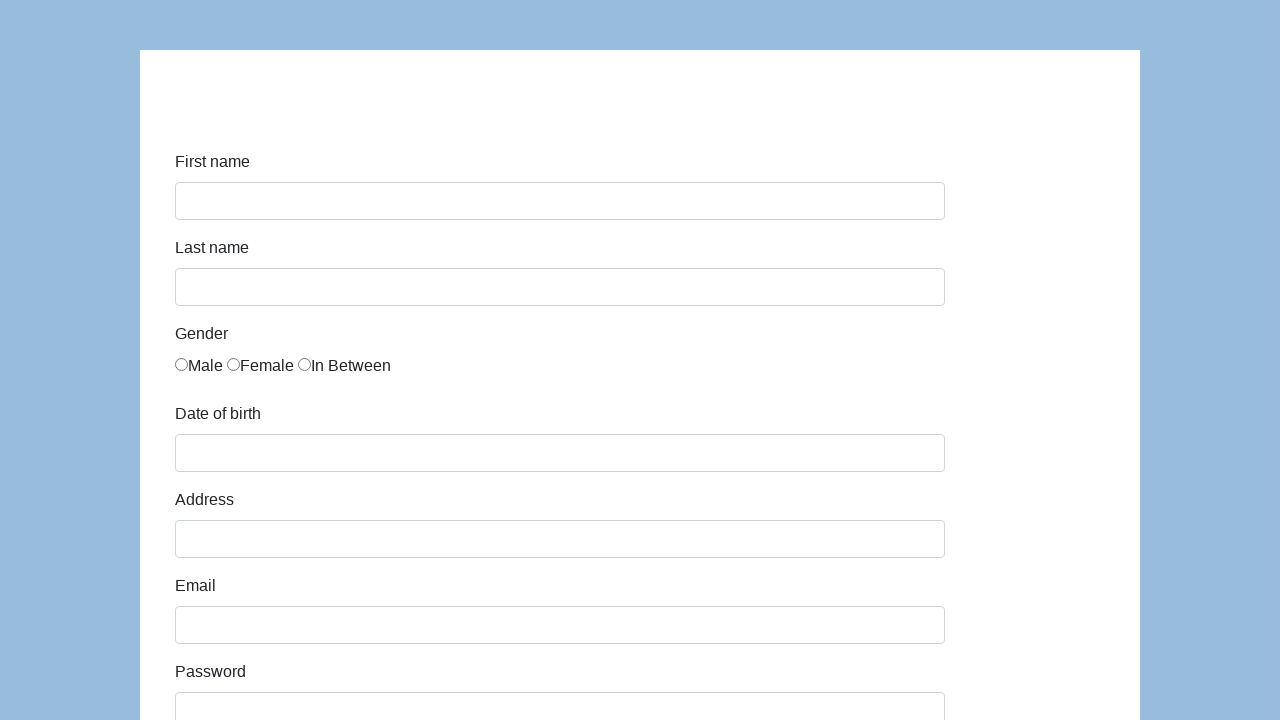

Filled first name field with 'Karol' on #first-name
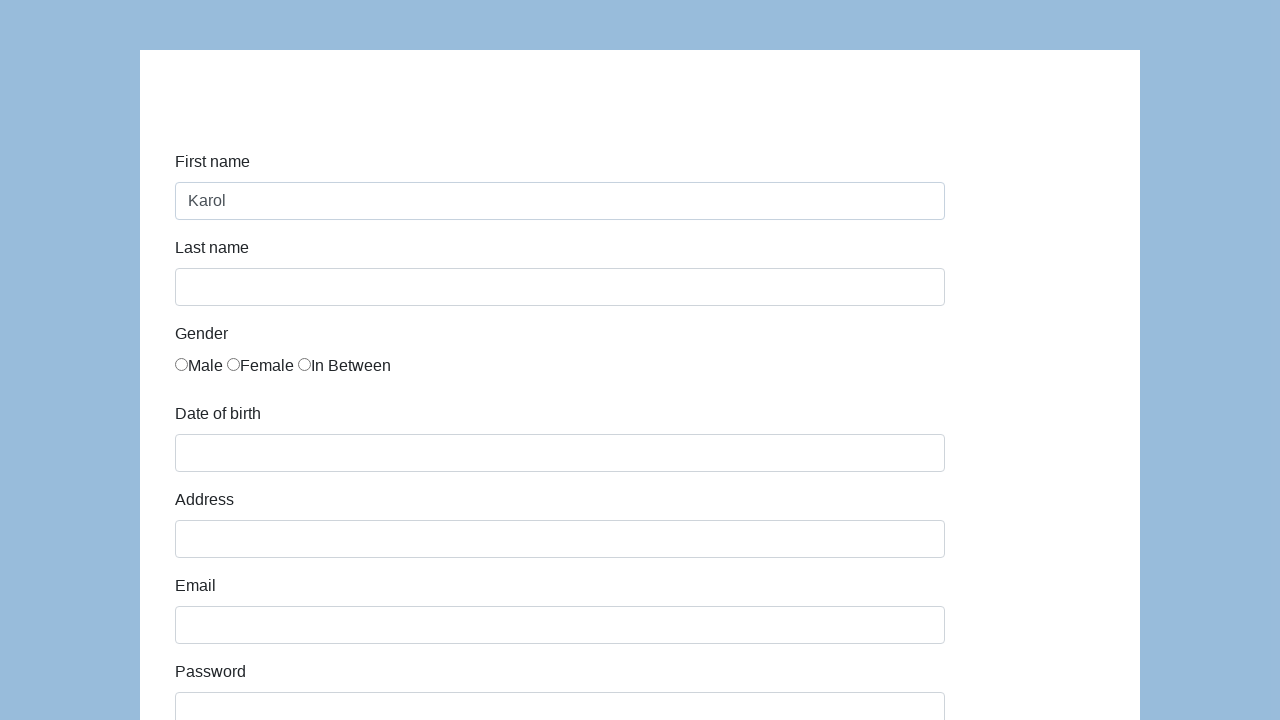

Filled last name field with 'Kowalski' on #last-name
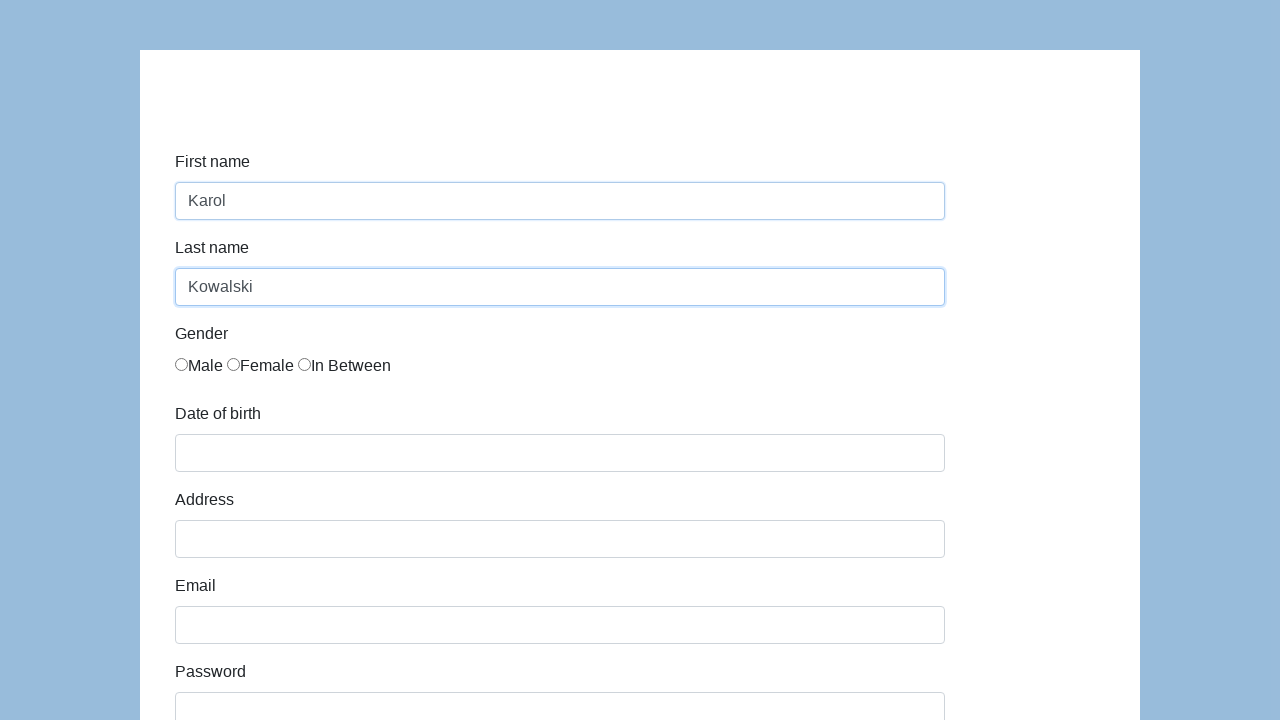

Selected Male gender option at (182, 364) on input[name='gender'] >> nth=0
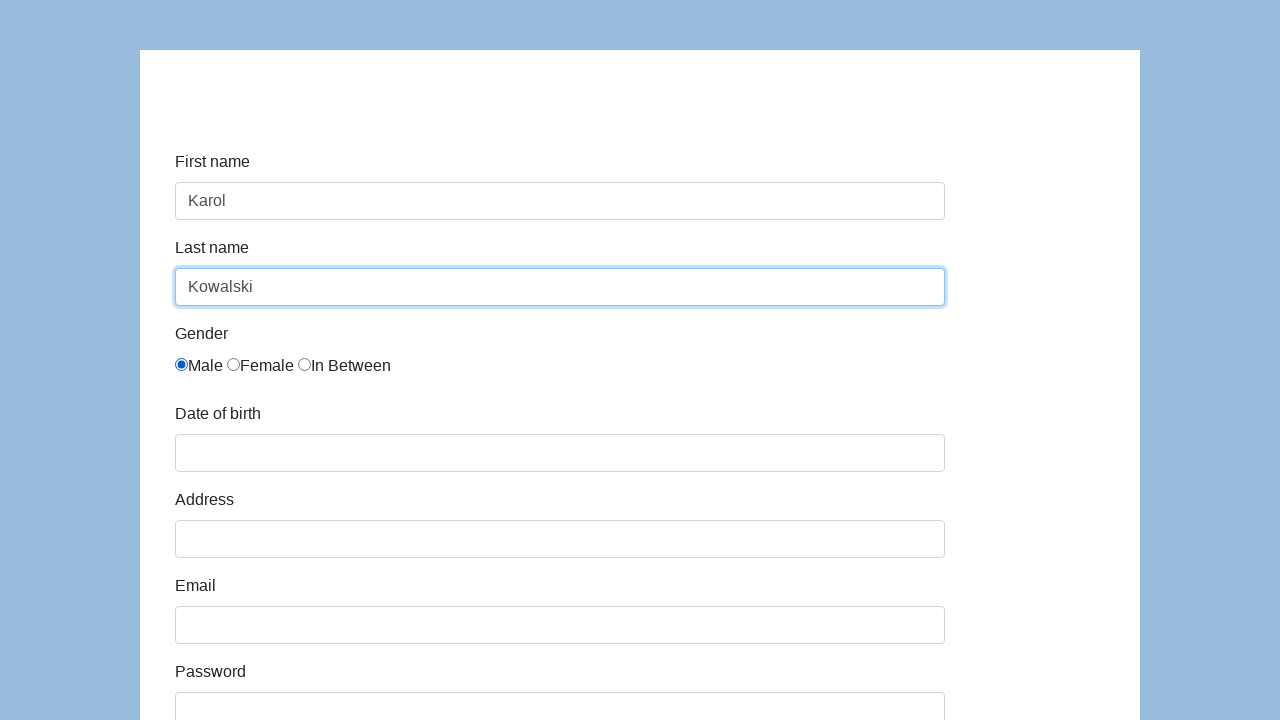

Filled date of birth field with '05/22/2010' on #dob
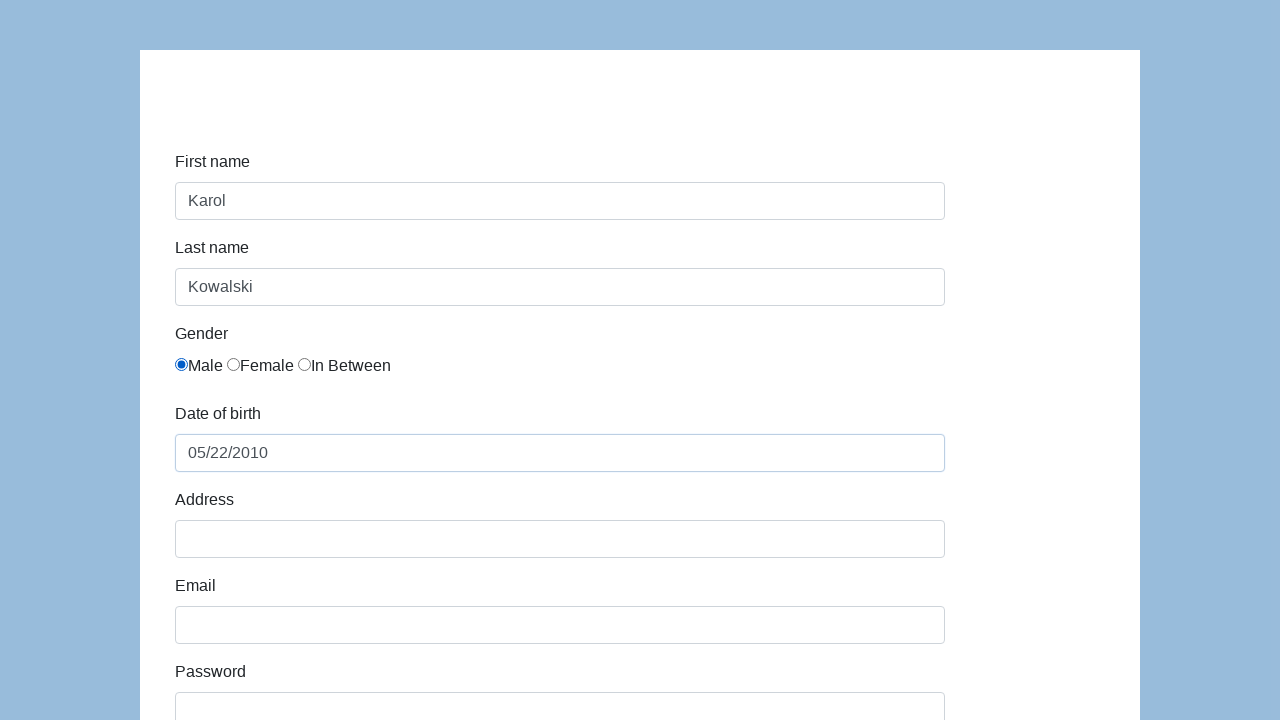

Filled address field with 'Prosta 51' on #address
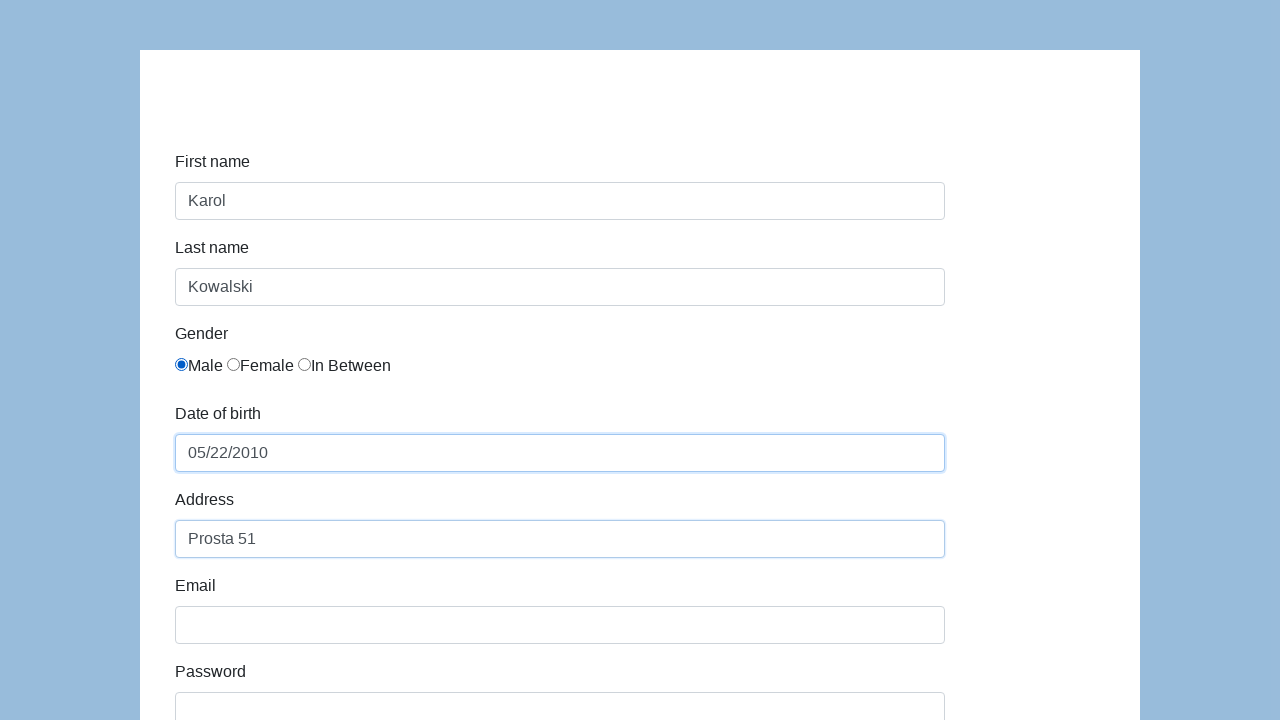

Filled email field with 'karol.kowalski@mailinator.com' on #email
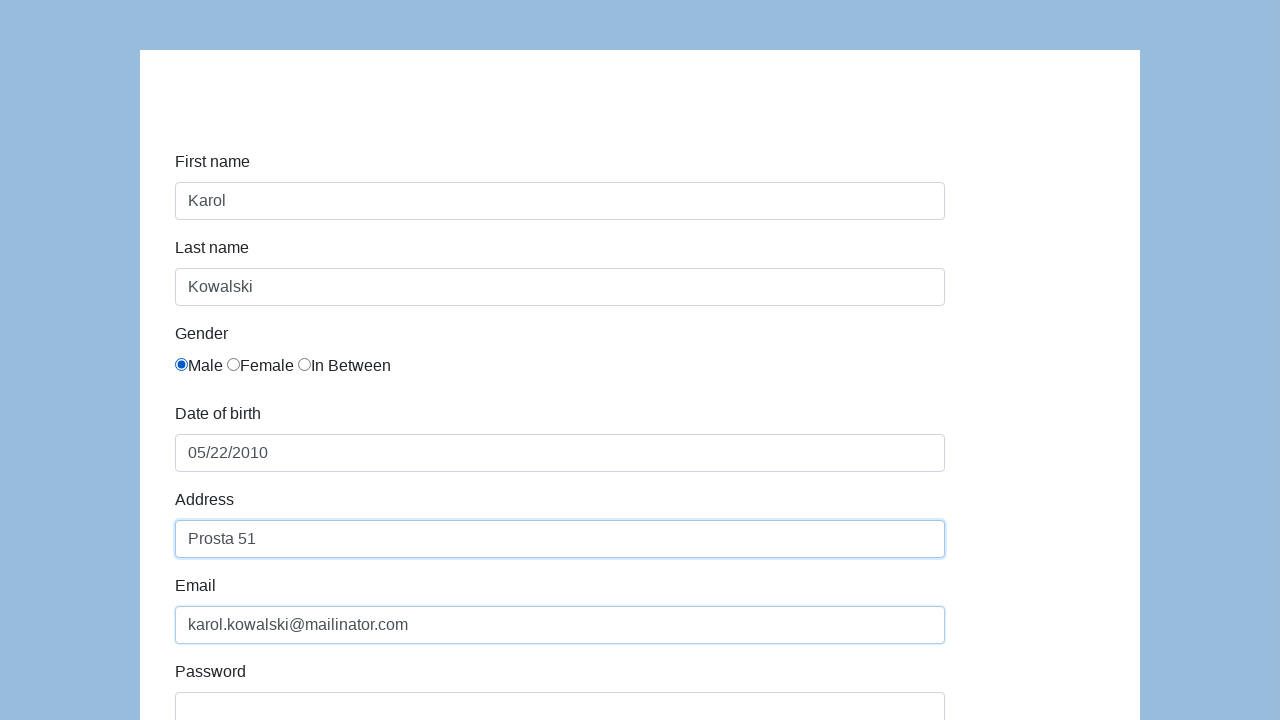

Filled password field with 'Pass123' on #password
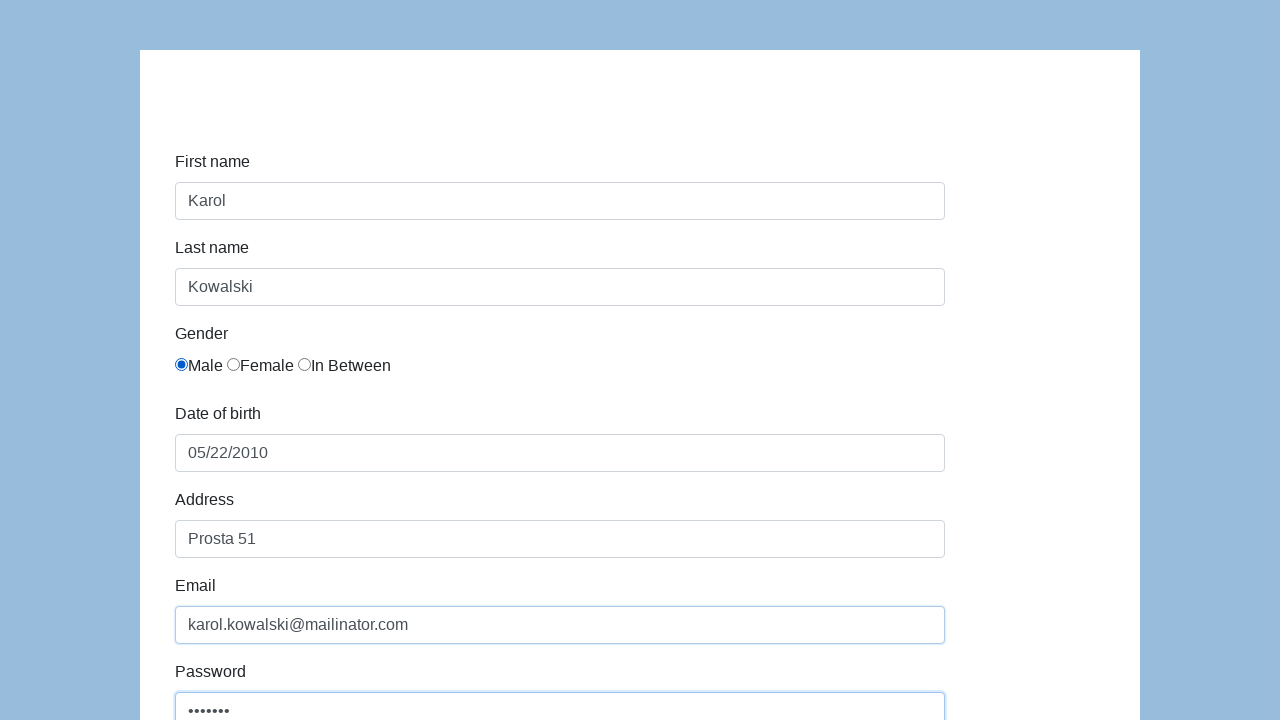

Filled company field with 'Coders Lab' on #company
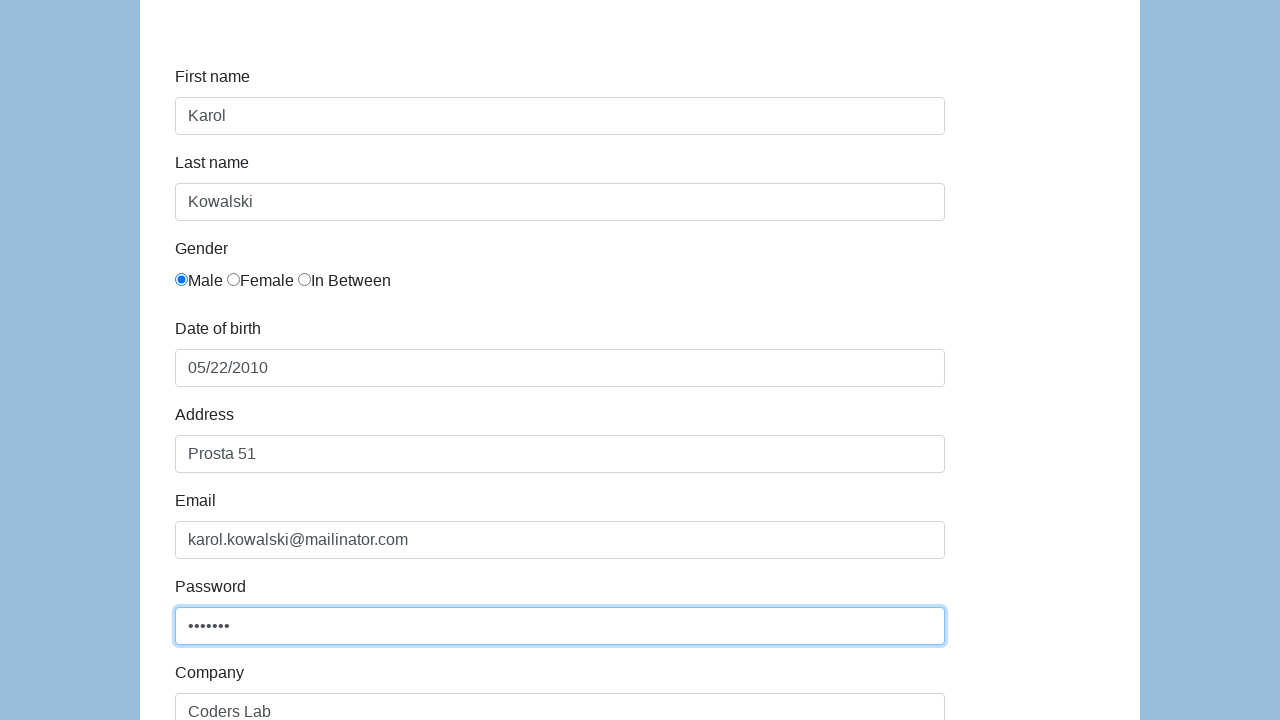

Selected 'Manager' from role dropdown on #role
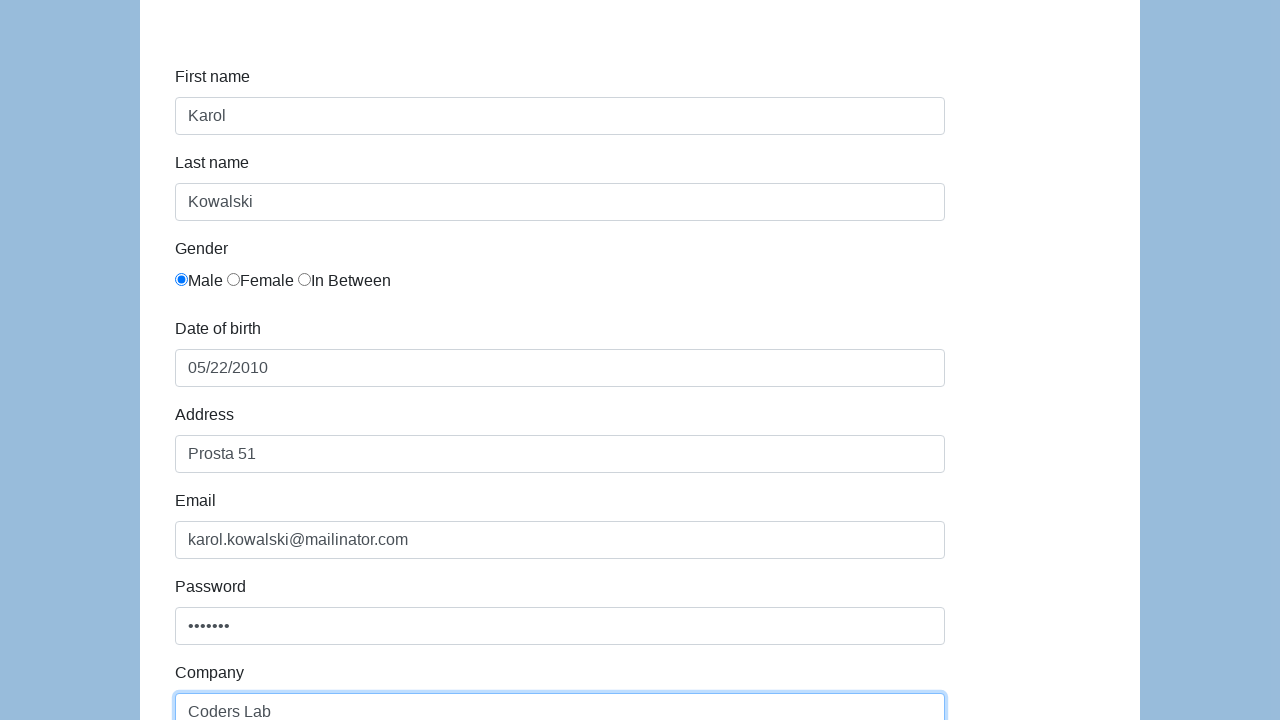

Filled comment field with 'To jest mój pierwszy automat testowy' on #comment
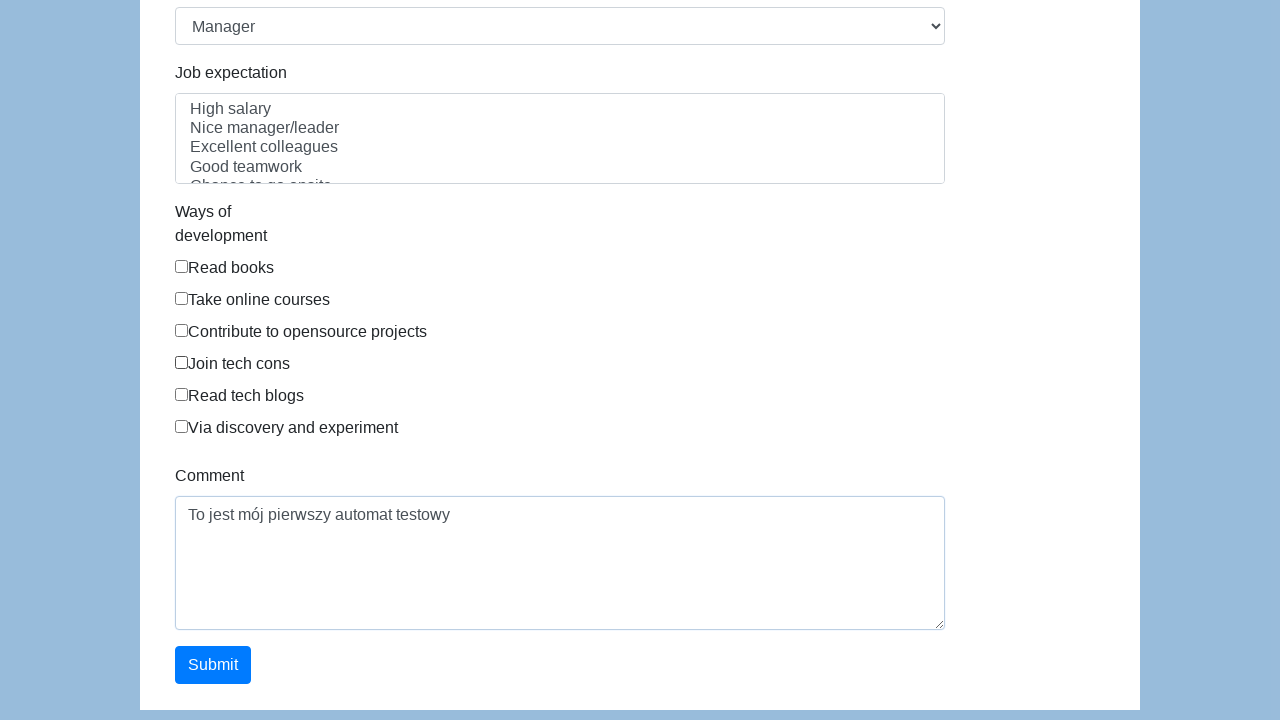

Clicked submit button to submit the registration form at (213, 665) on #submit
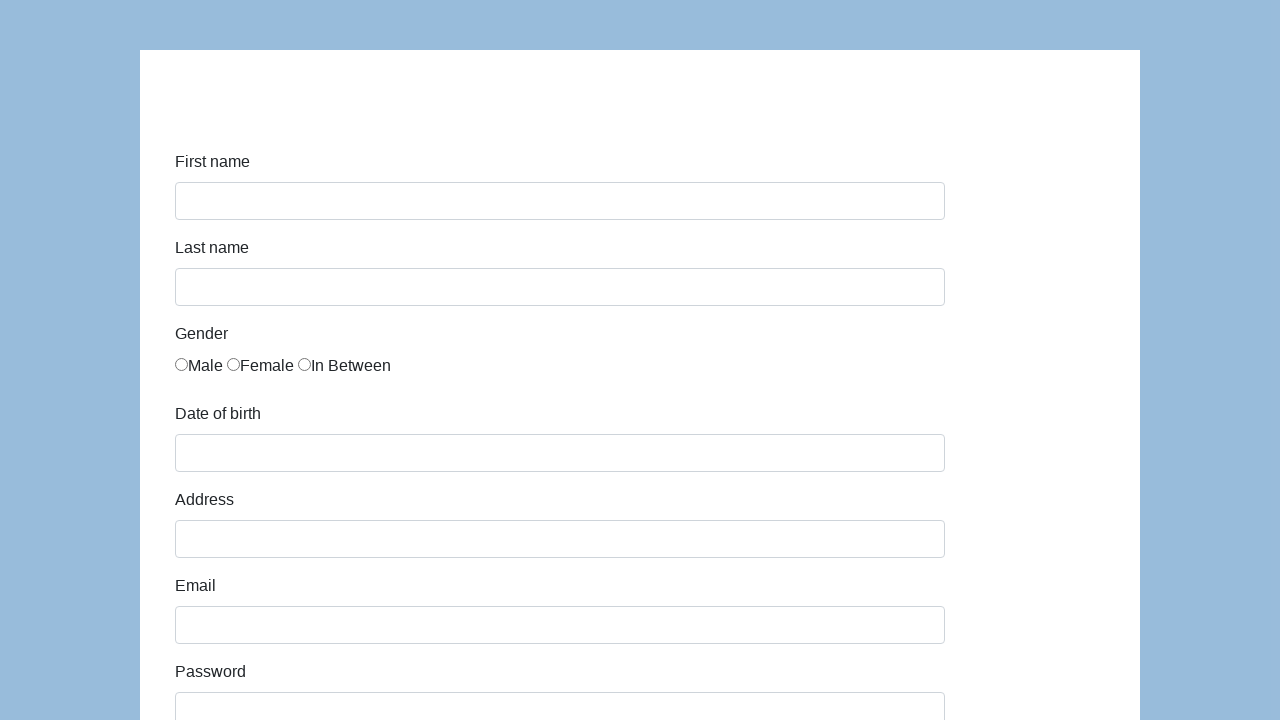

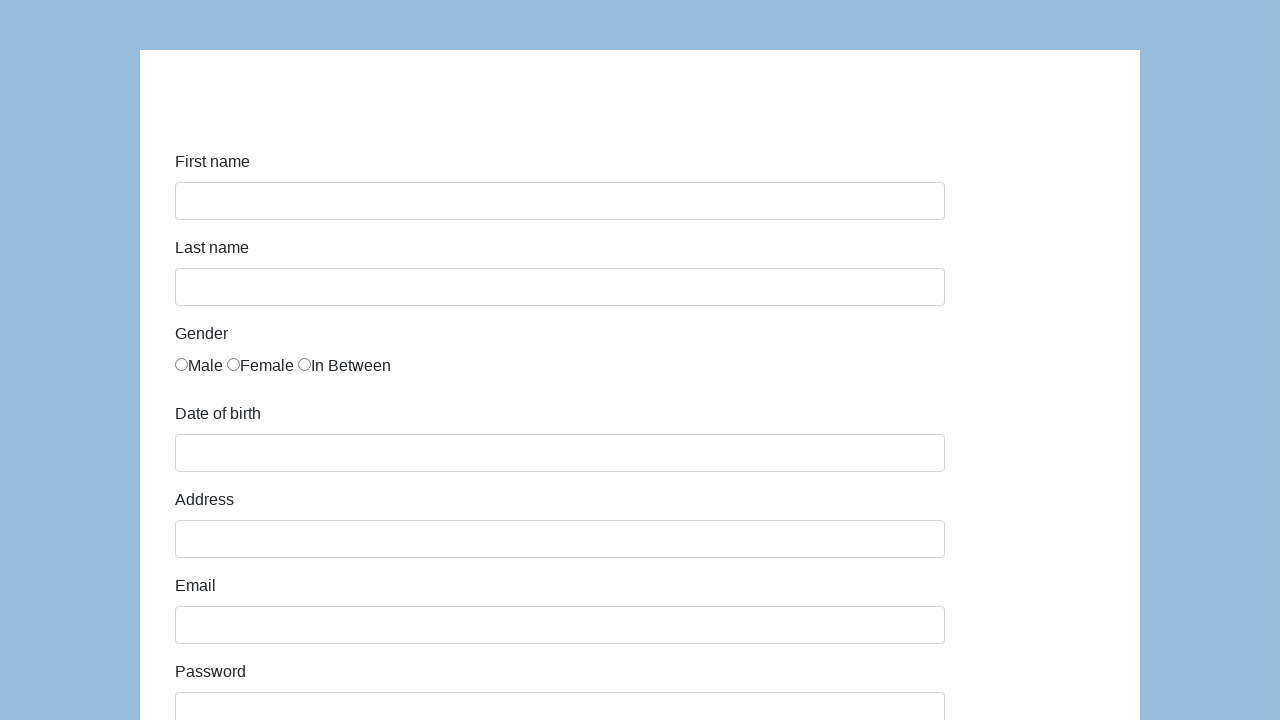